Tests the job search functionality on ticjob.es by entering a search query for Python jobs in Málaga and submitting the search form, then verifying results load.

Starting URL: https://ticjob.es

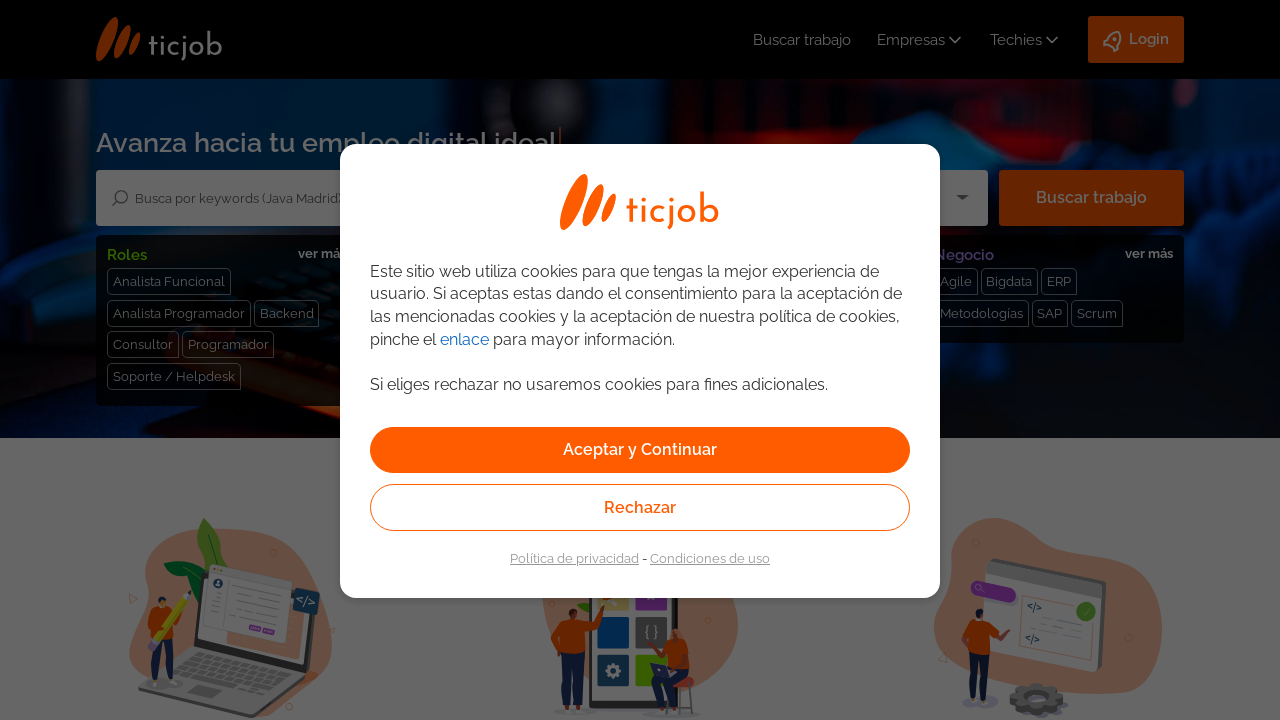

Filled search input with 'Python Málaga' on #keywords-input
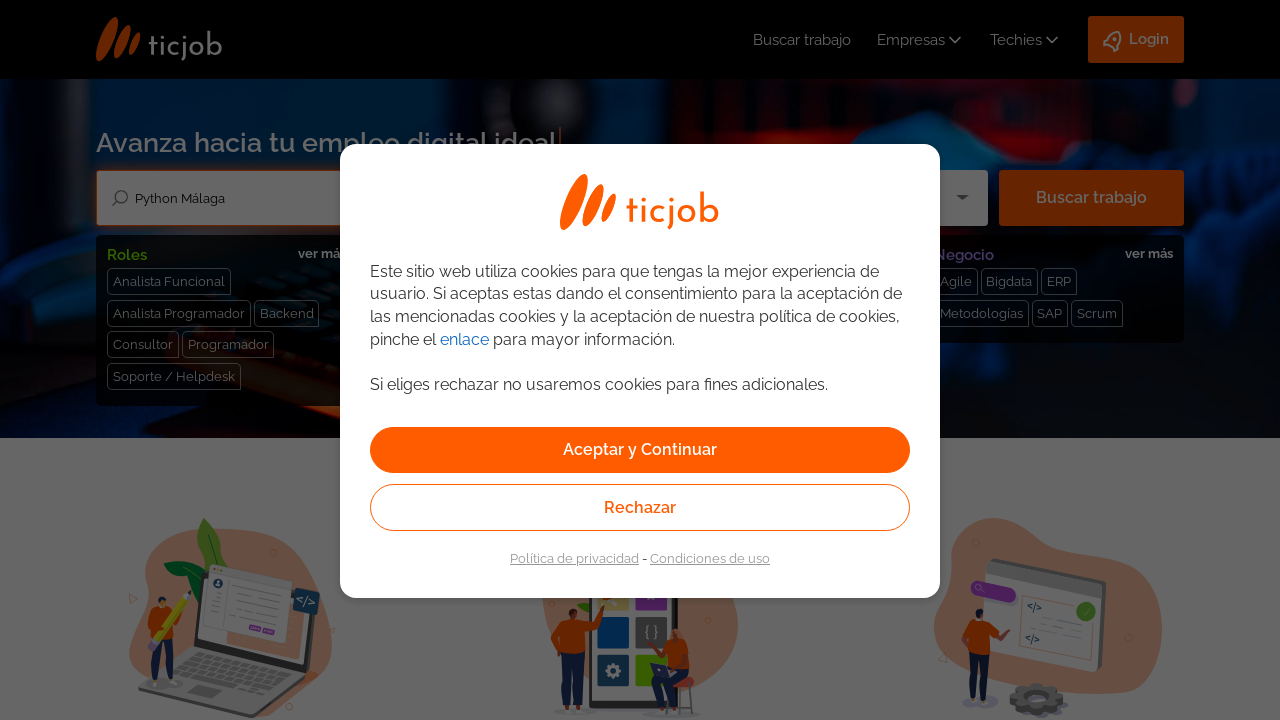

Submitted search form
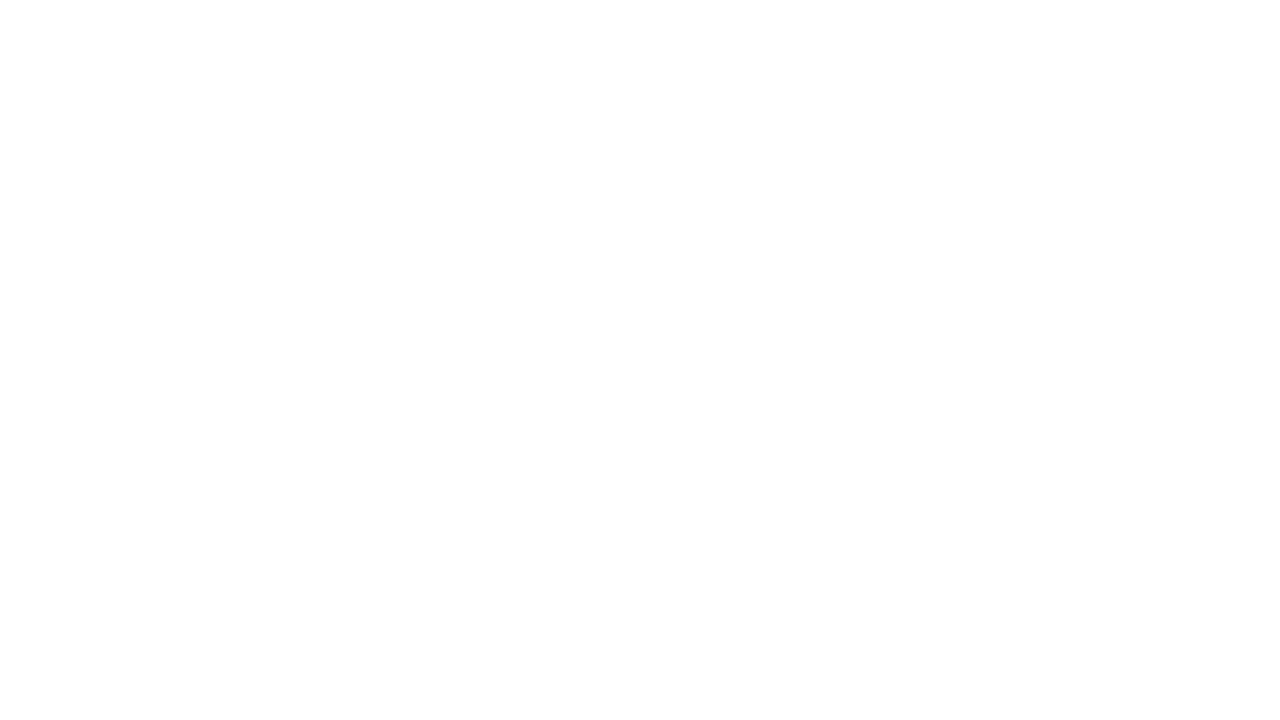

Job results loaded successfully
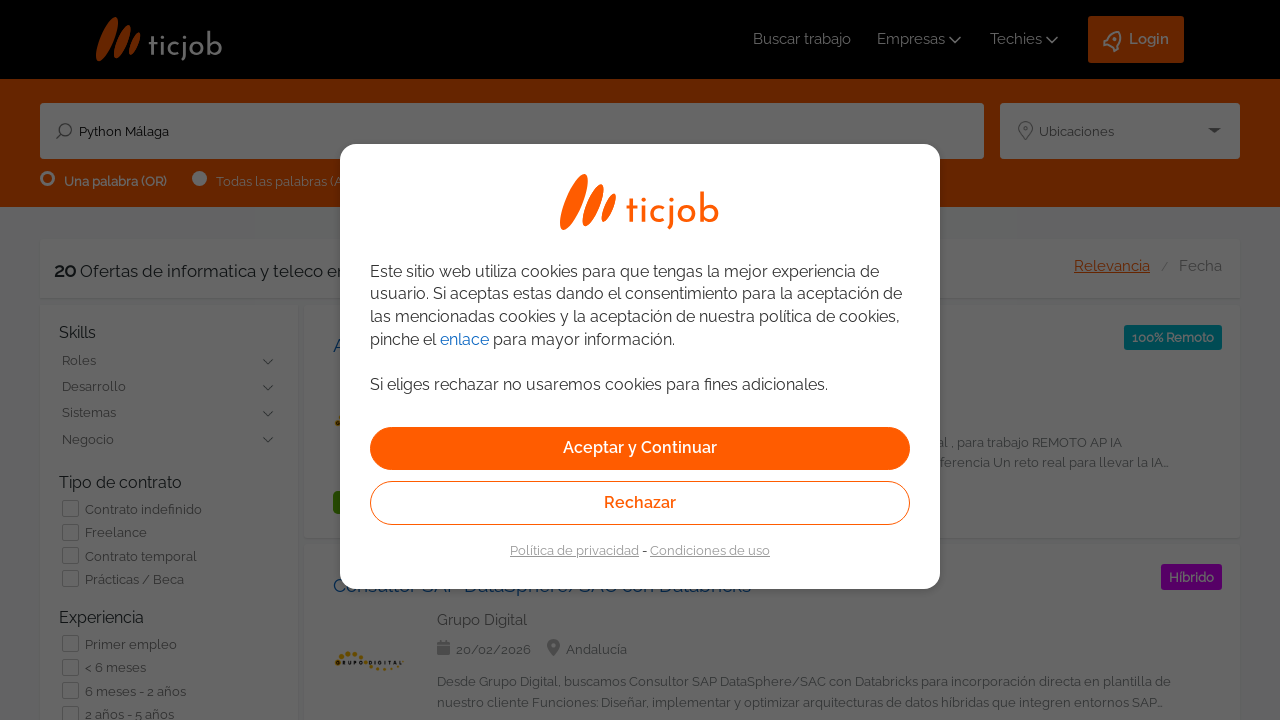

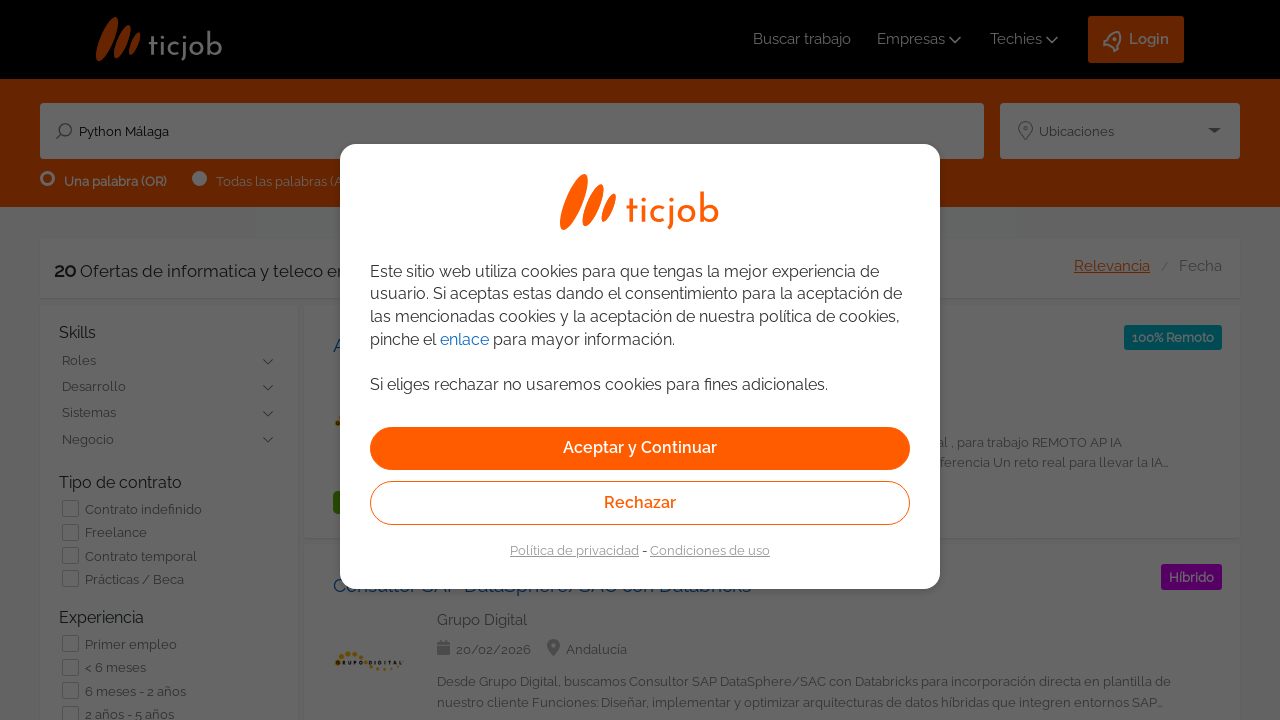